Opens a new browser window, navigates to a second page, and verifies that two windows are open by checking the window handles count.

Starting URL: https://the-internet.herokuapp.com

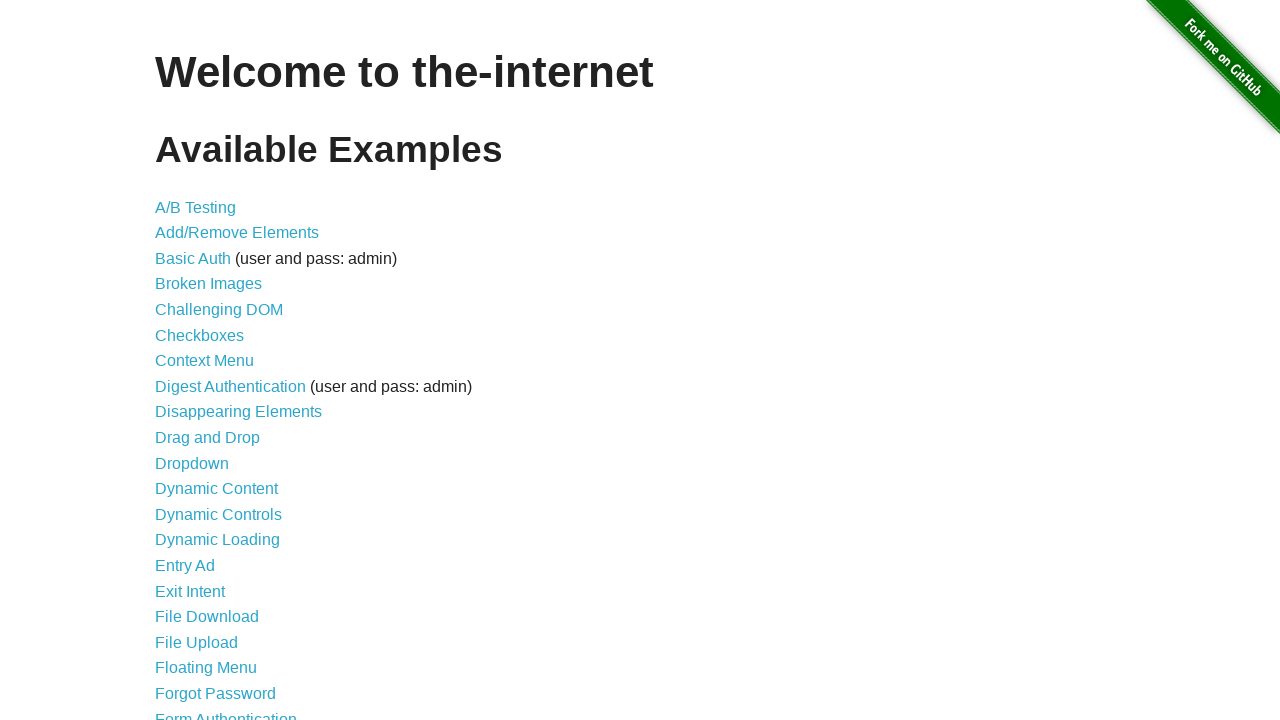

Opened a new browser window/tab
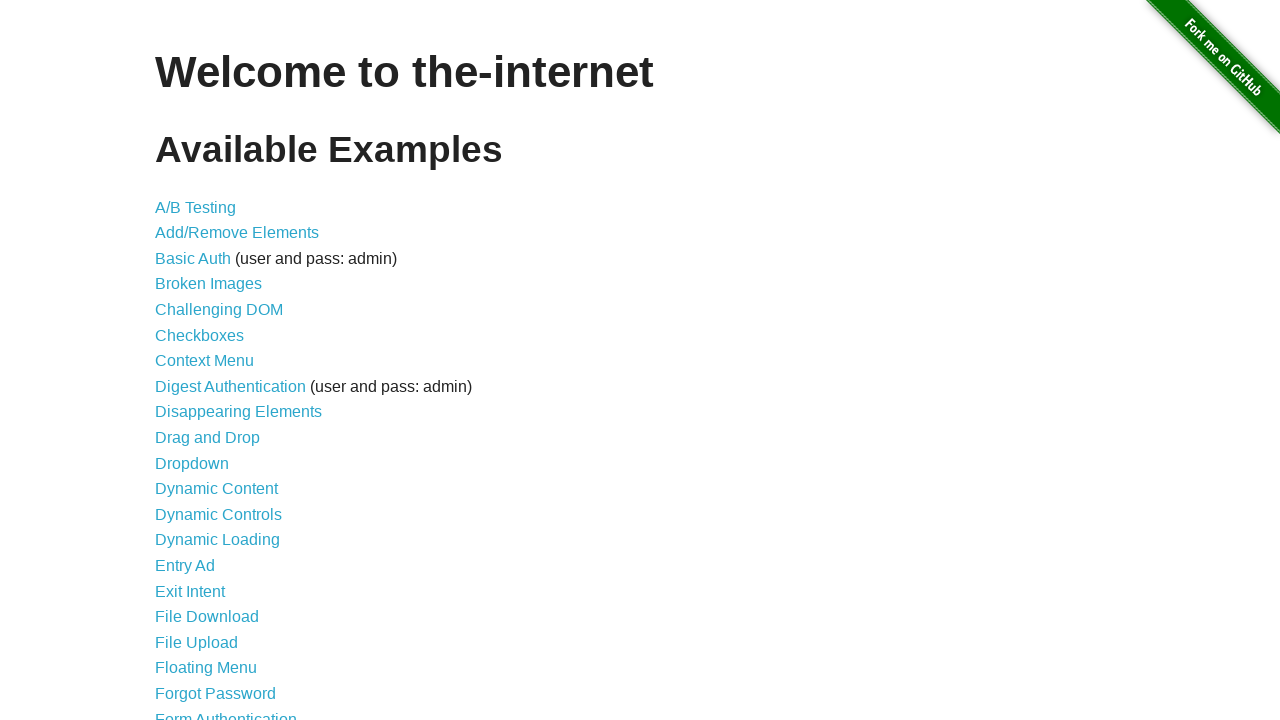

Navigated new window to typos page
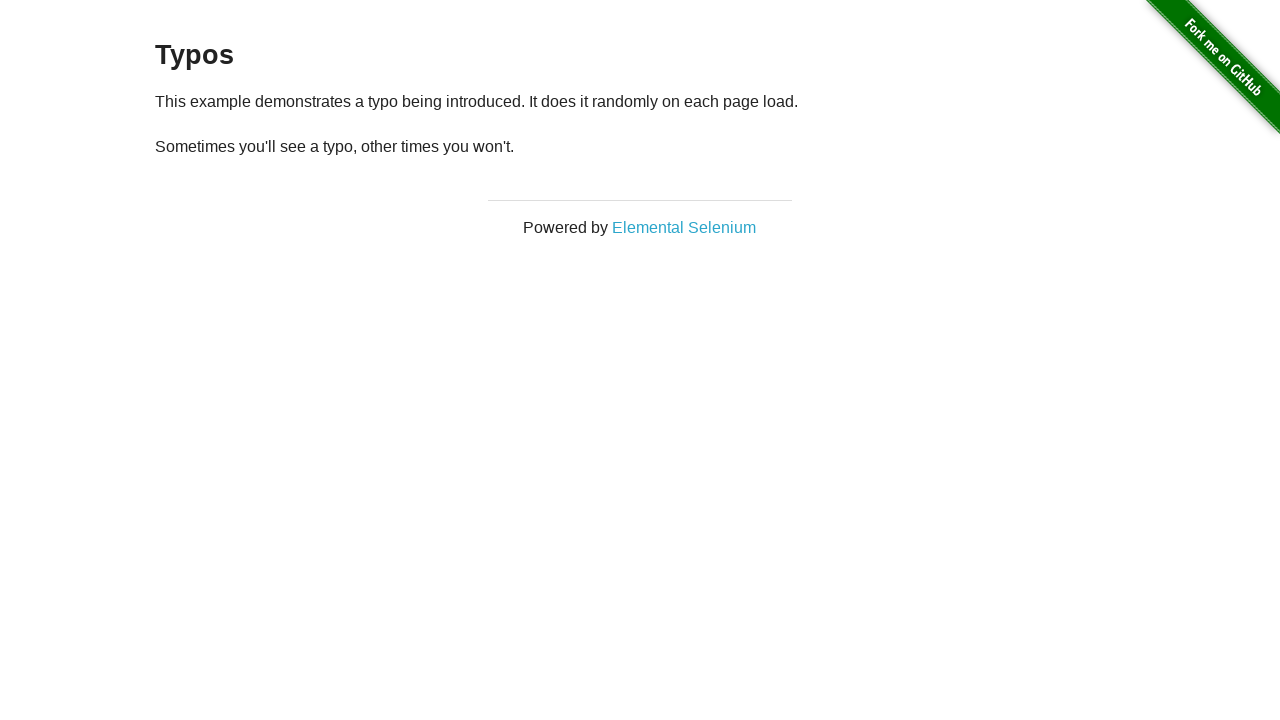

Verified that 2 windows are open
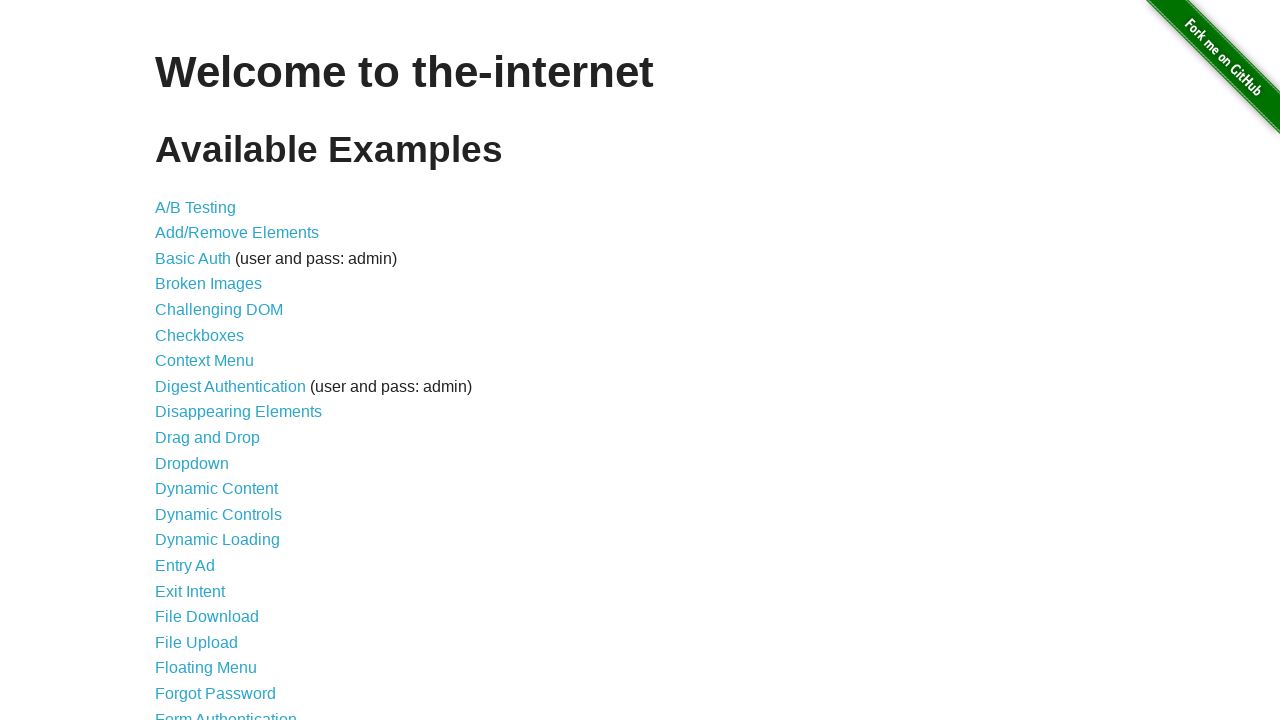

Assertion passed: 2 windows are open
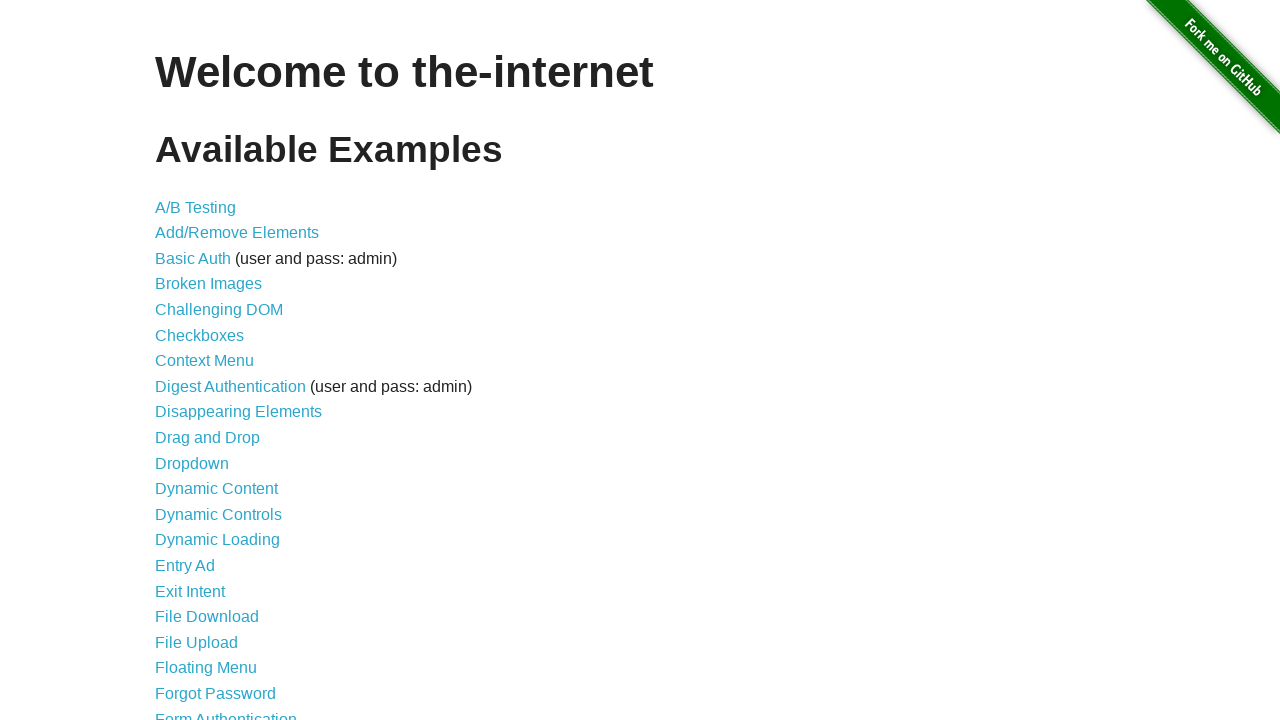

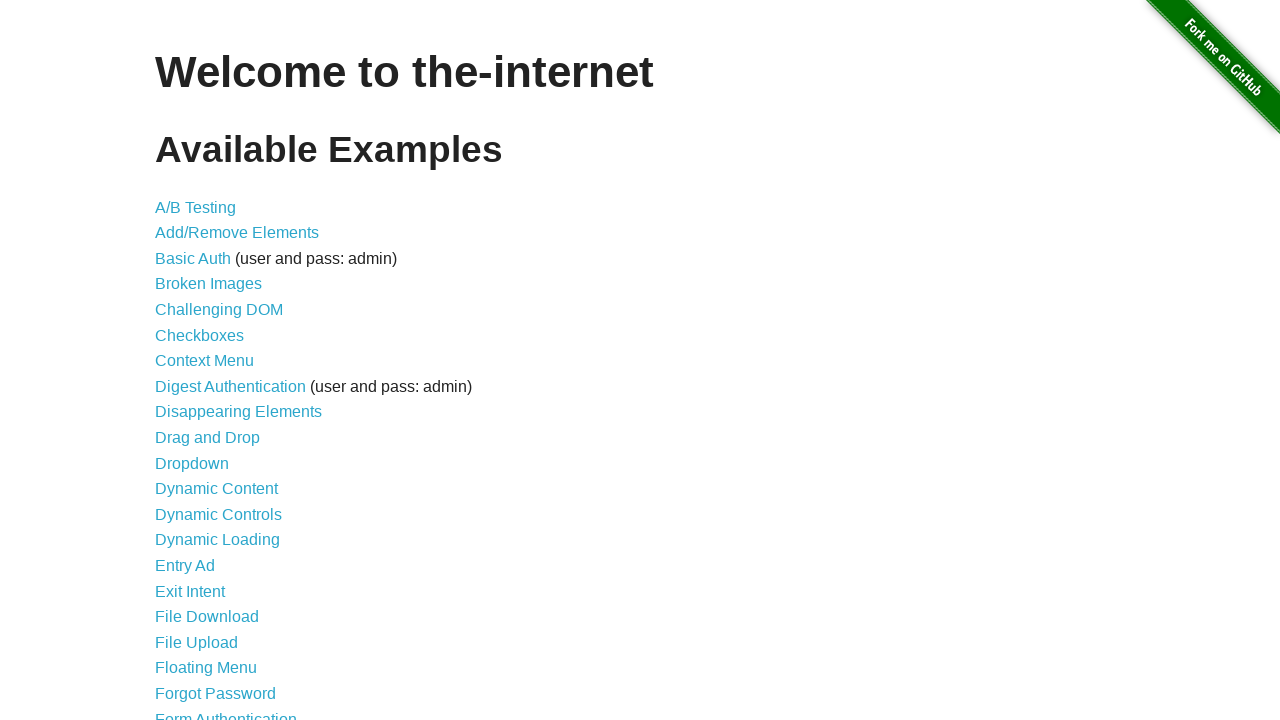